Tests registration with an already existing email to verify duplicate email validation

Starting URL: https://front.serverest.dev/login

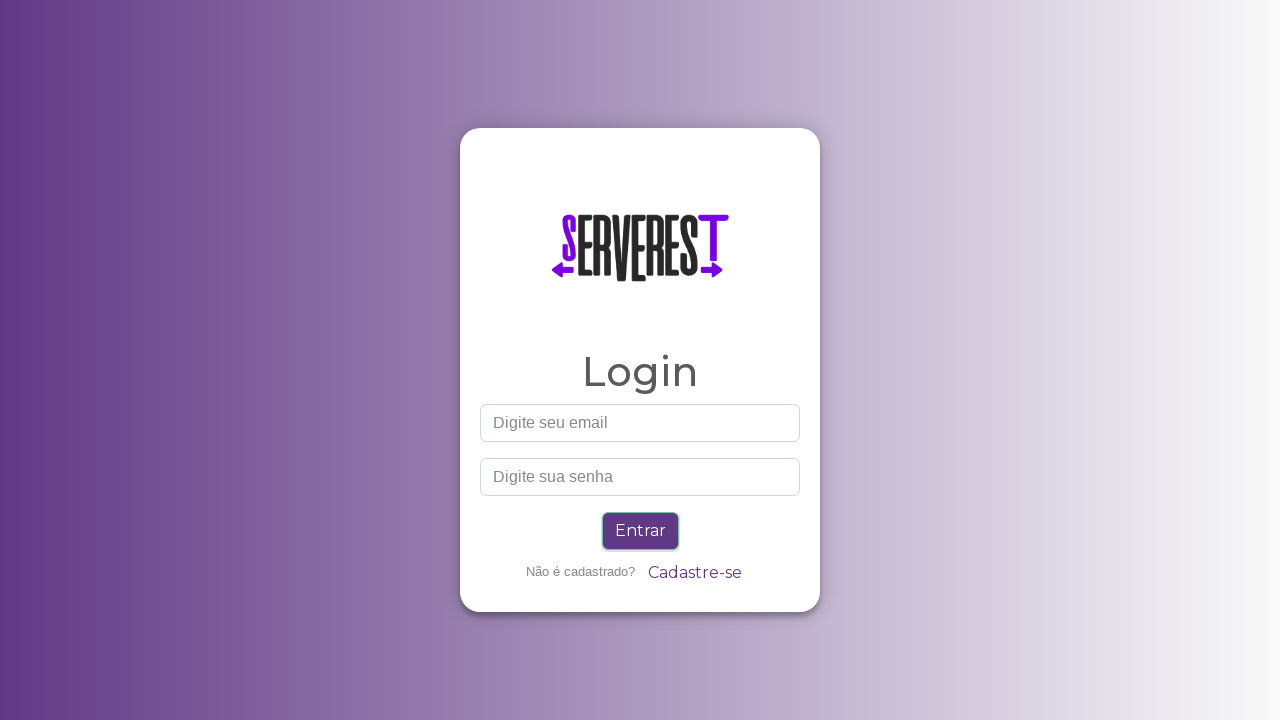

Clicked on Cadastre-se (sign-up) link at (694, 573) on text=Cadastre-se
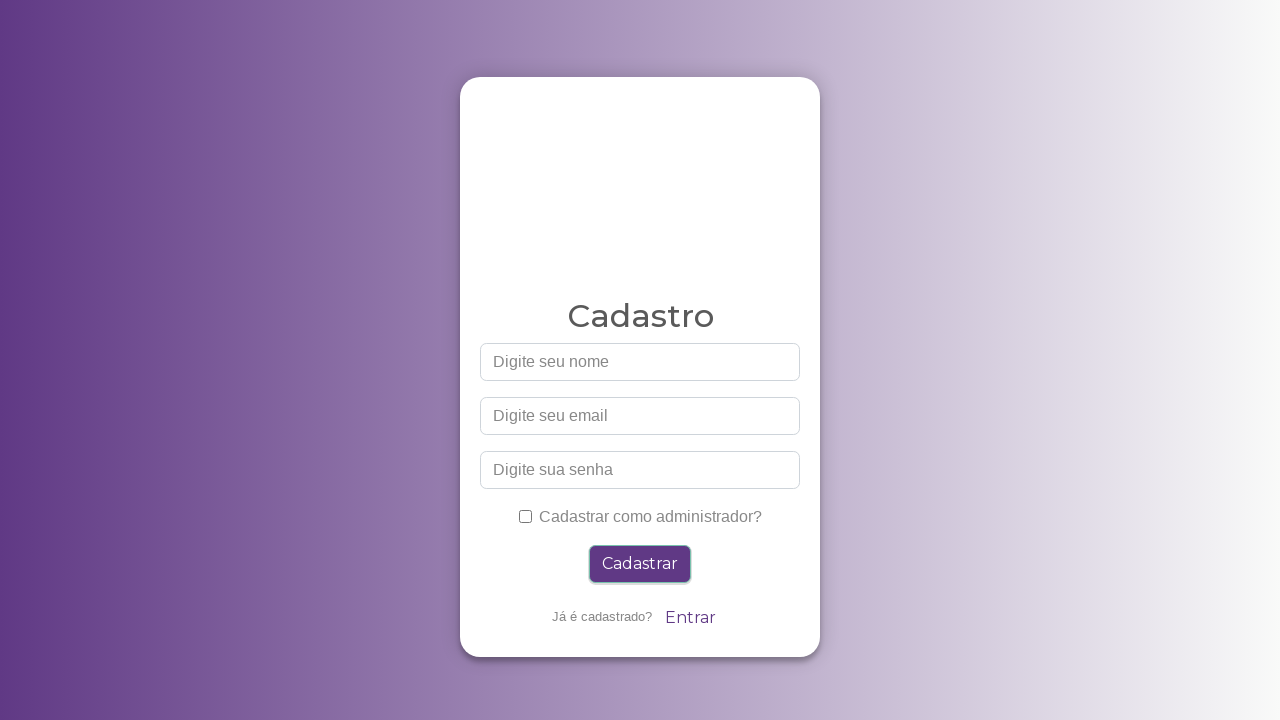

Clicked on nome (name) field at (640, 362) on #nome
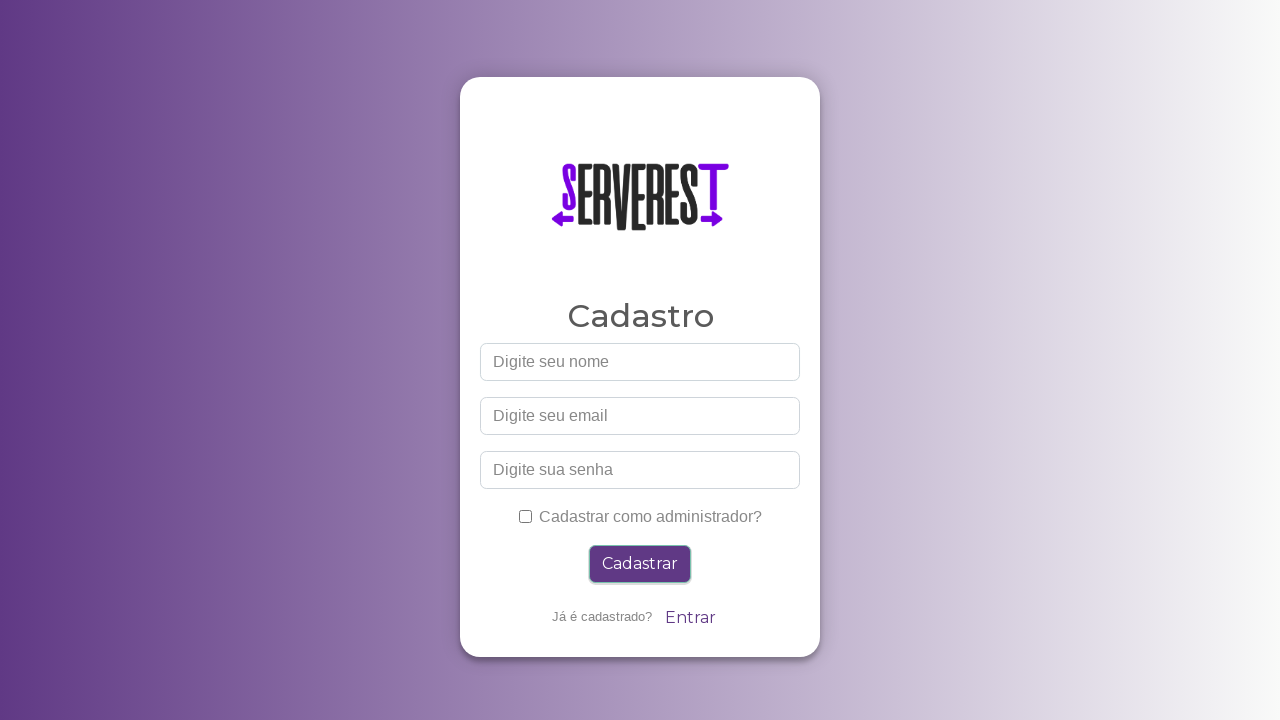

Filled nome field with 'duplicate_user_392' on #nome
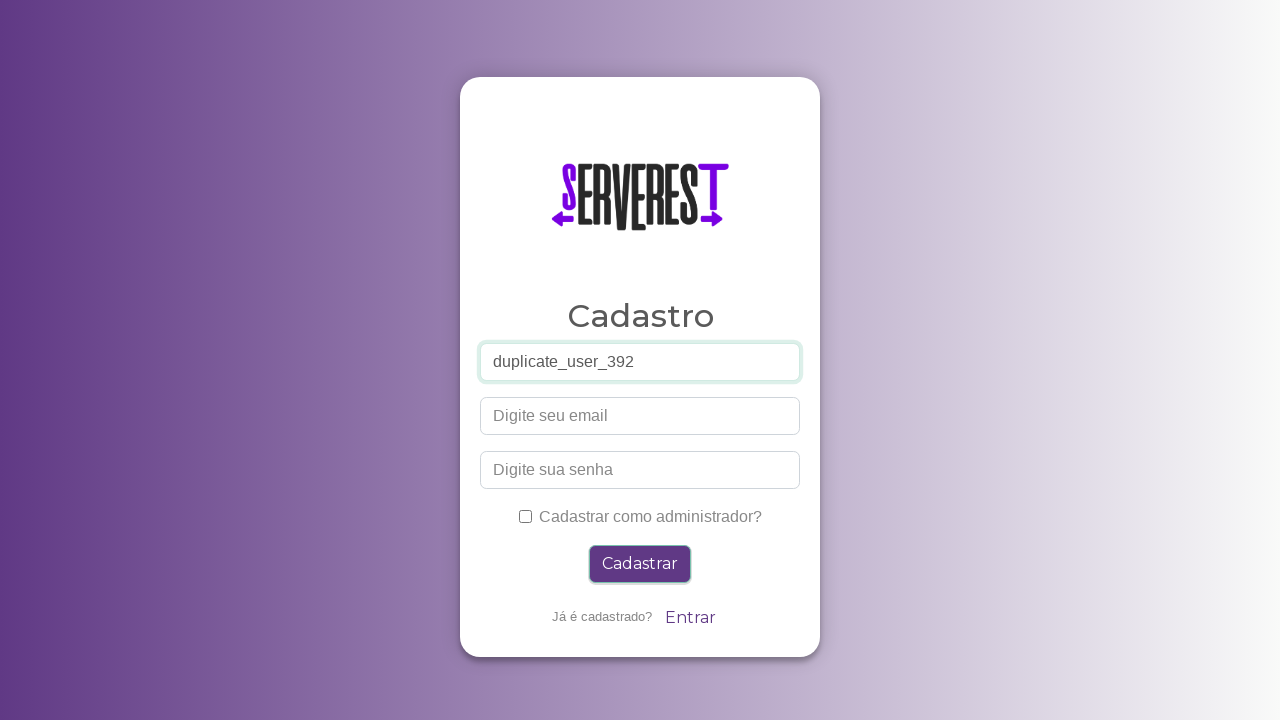

Filled email field with already existing email 'existing_email_392@example.com' on #email
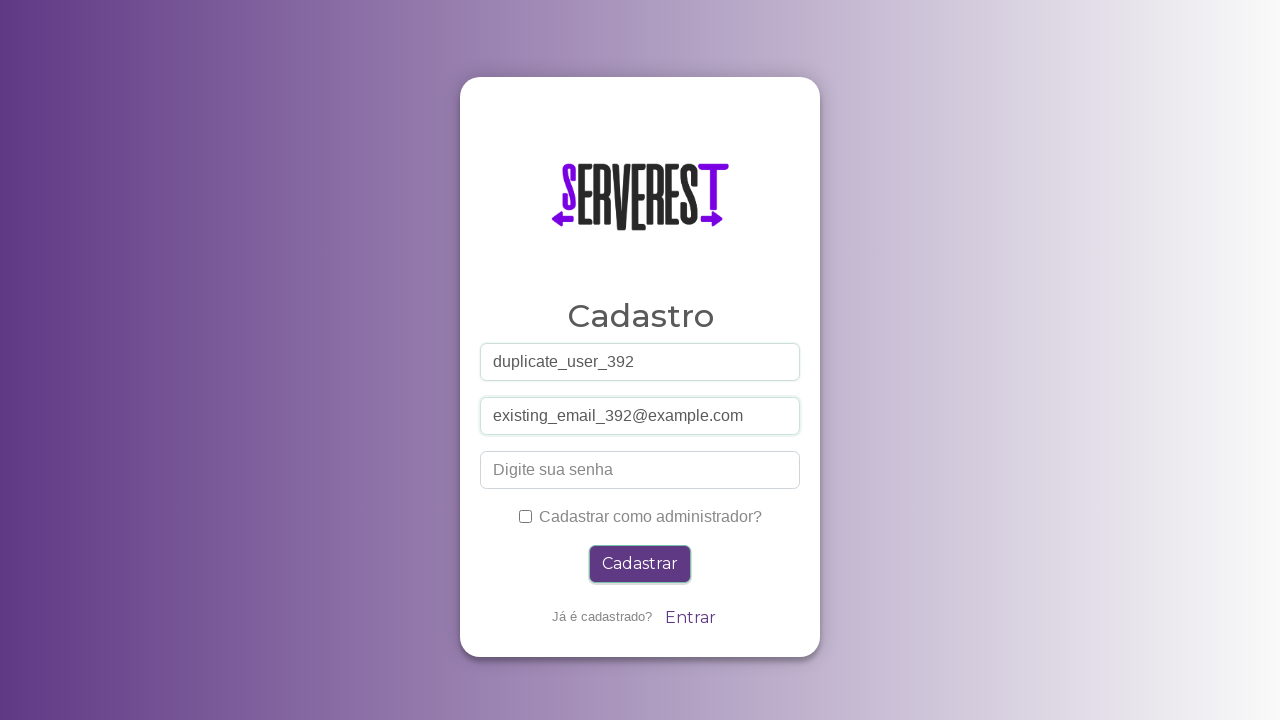

Clicked on password field at (640, 470) on #password
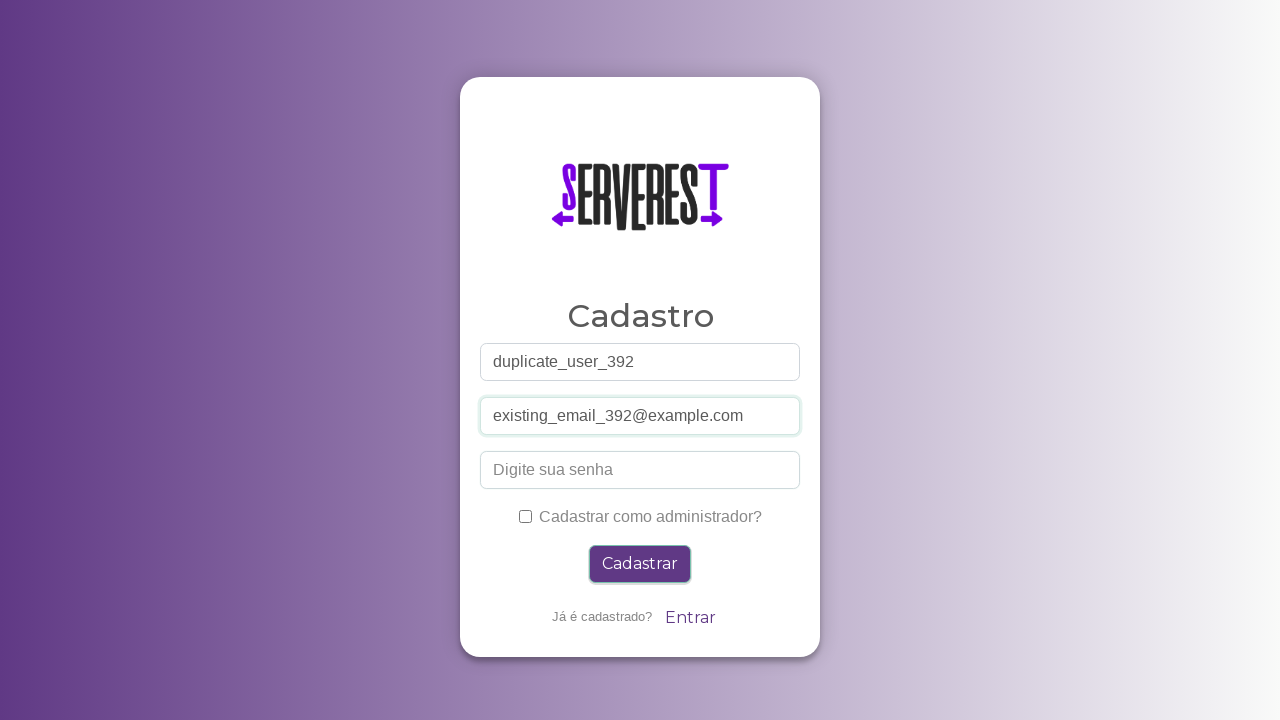

Filled password field with 'test456' on #password
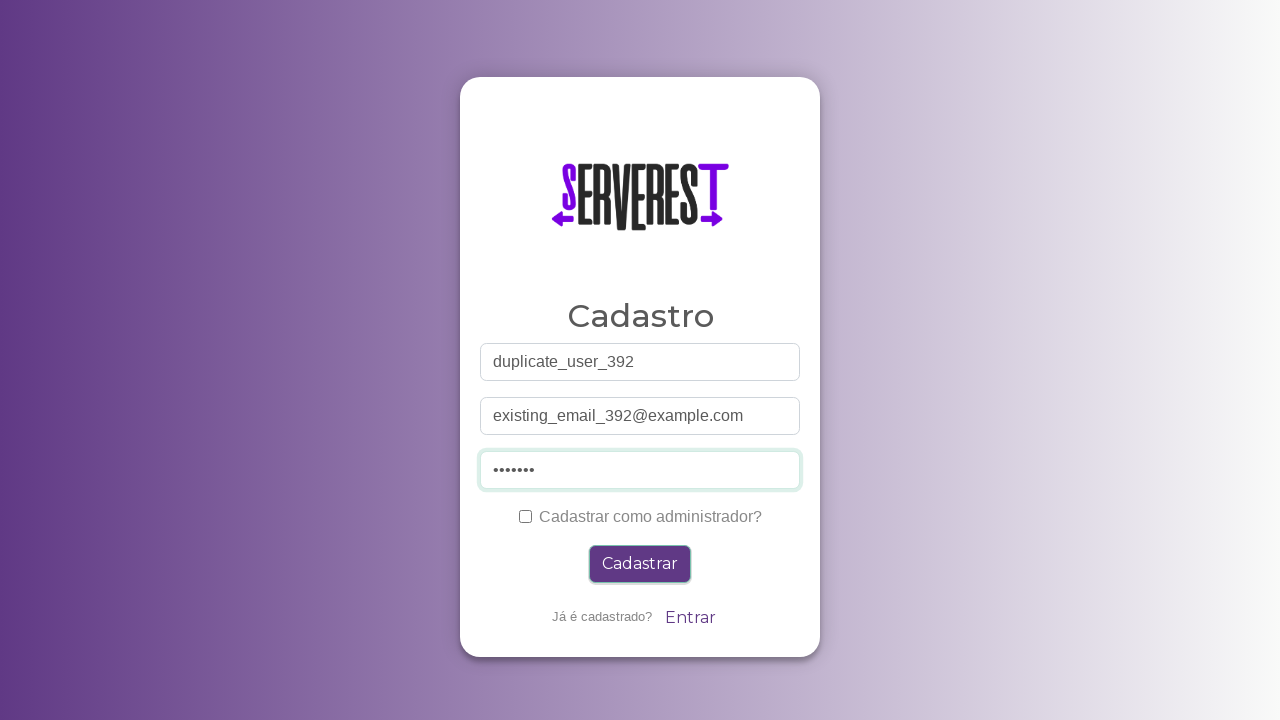

Checked the form checkbox at (640, 517) on .form-check
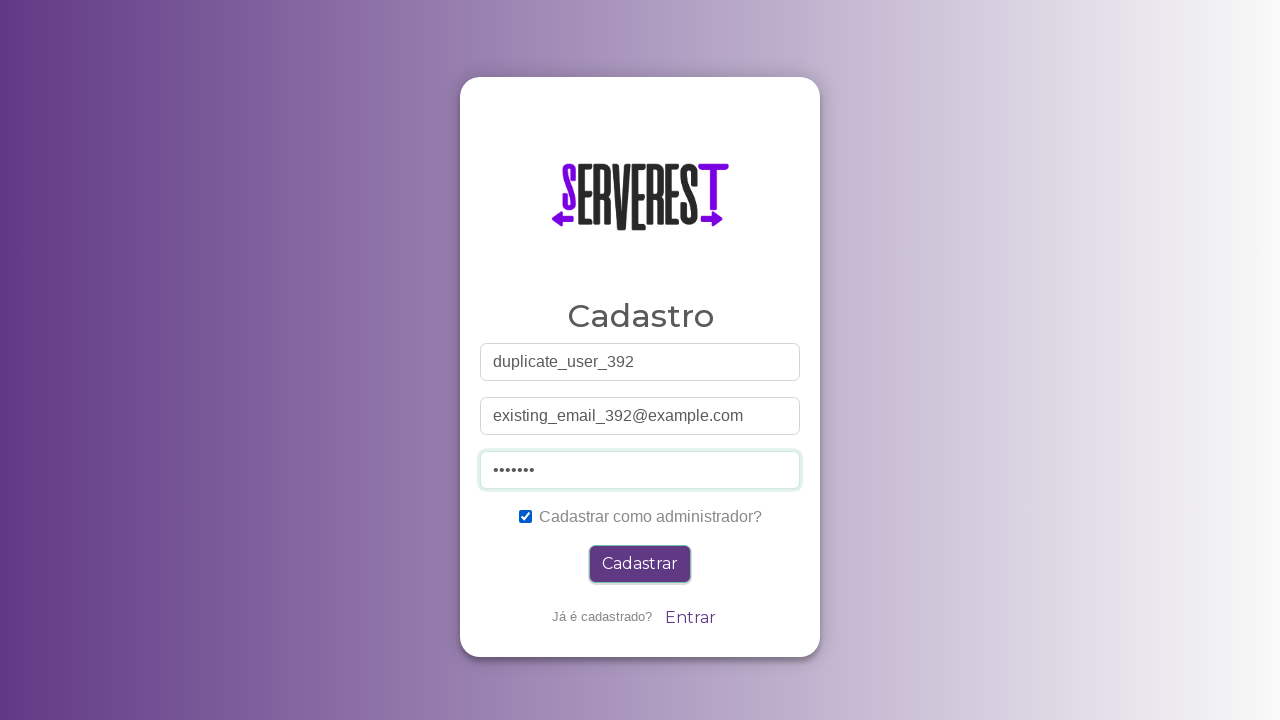

Clicked submit button to submit registration form with duplicate email at (640, 564) on .btn-primary
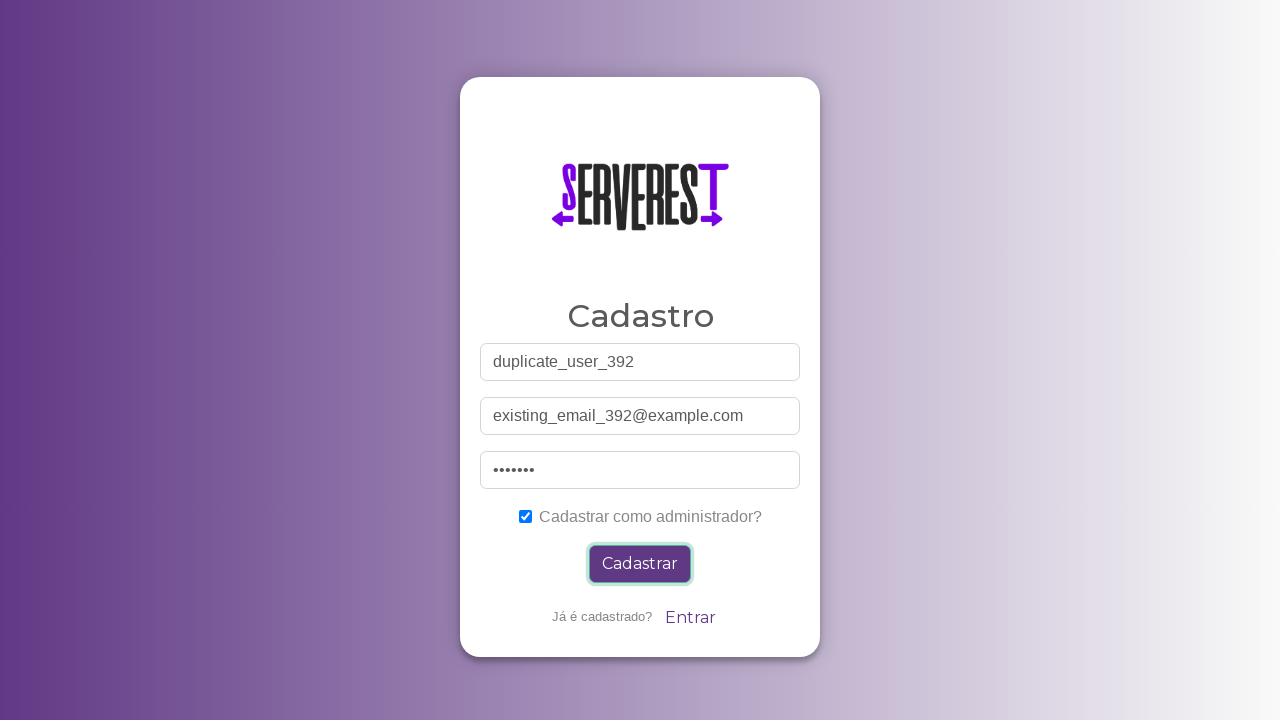

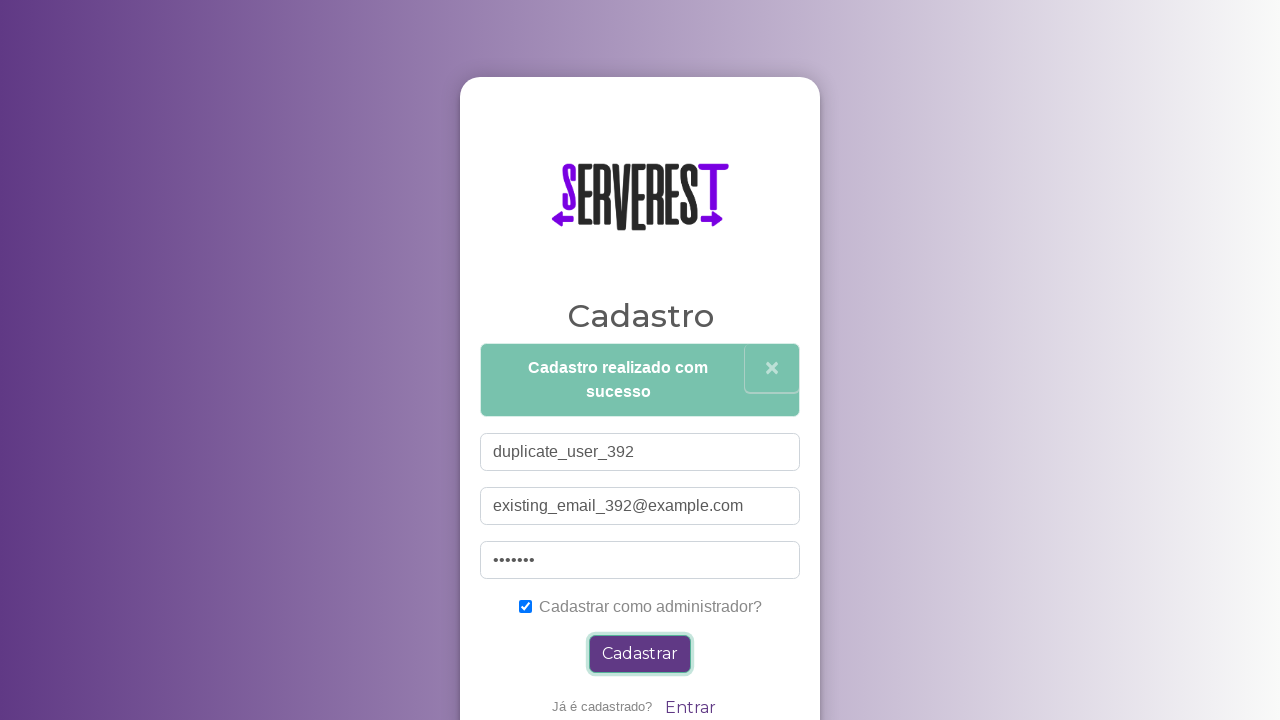